Tests the contact modal functionality by opening and closing the contact dialog

Starting URL: https://www.demoblaze.com/index.html

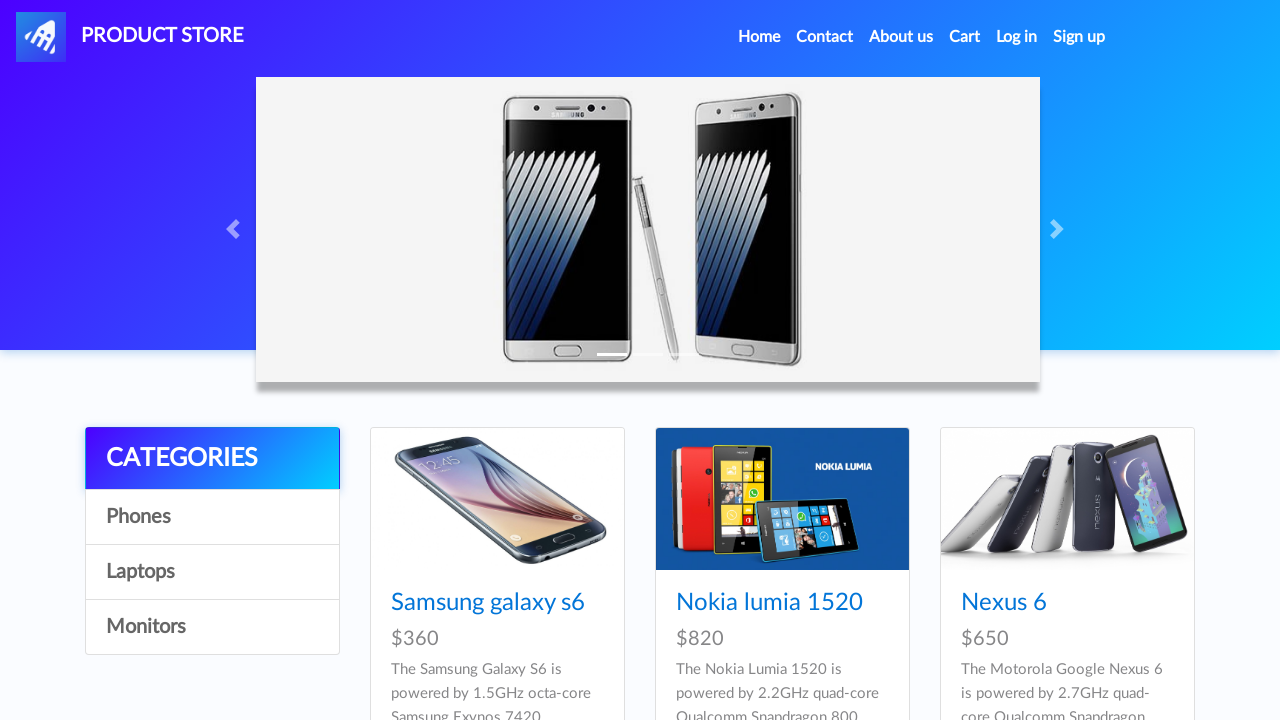

Clicked on Contact link to open contact modal at (825, 37) on a:has-text('Contact')
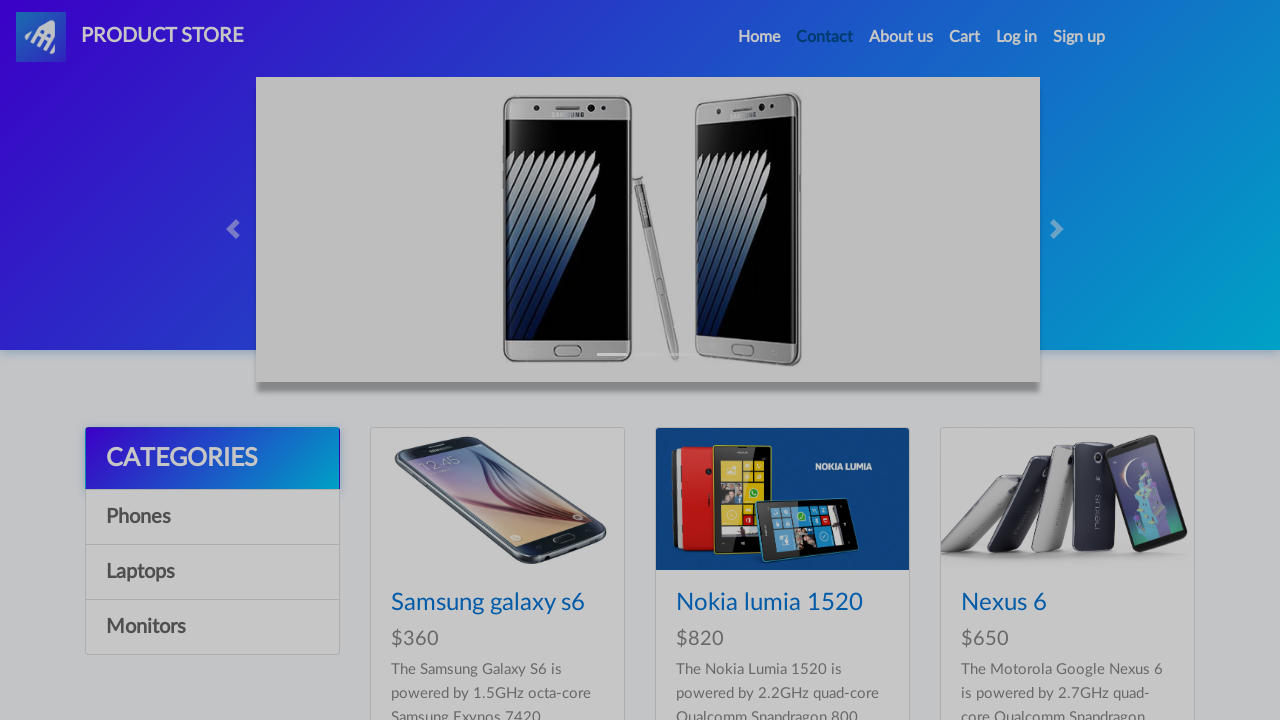

Closed the contact modal by clicking secondary button at (687, 459) on css=#exampleModal .btn-secondary
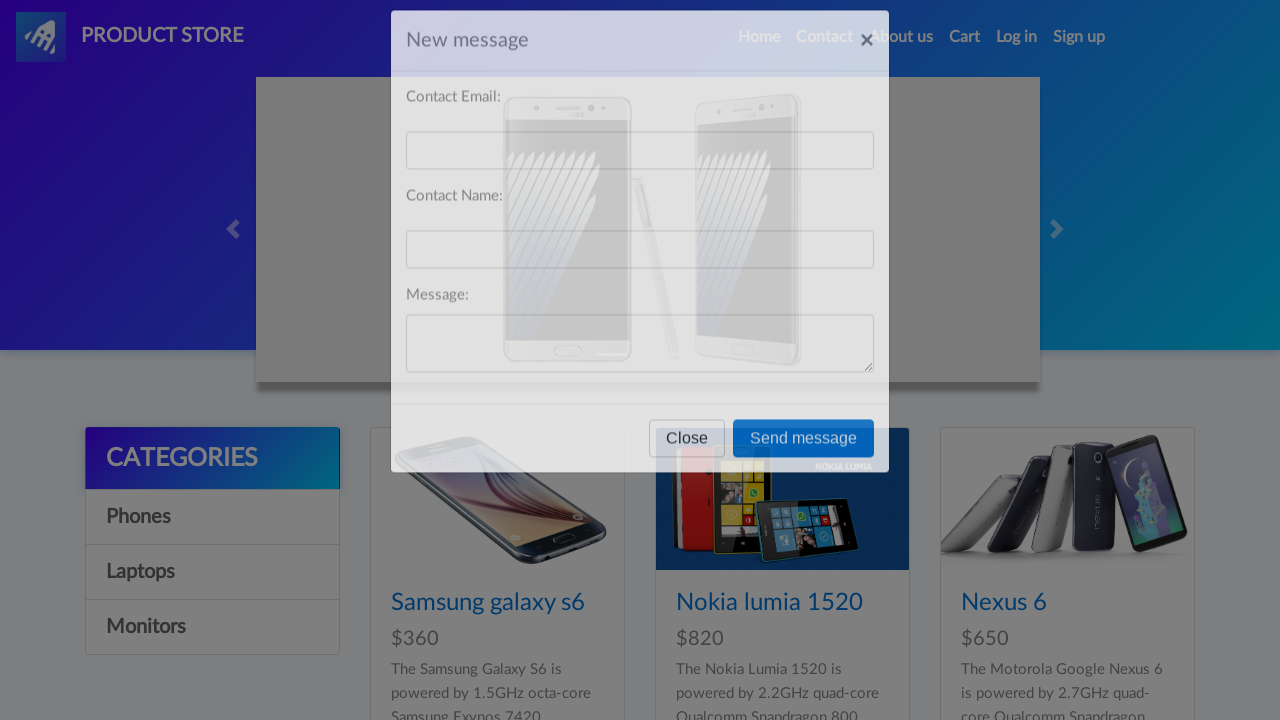

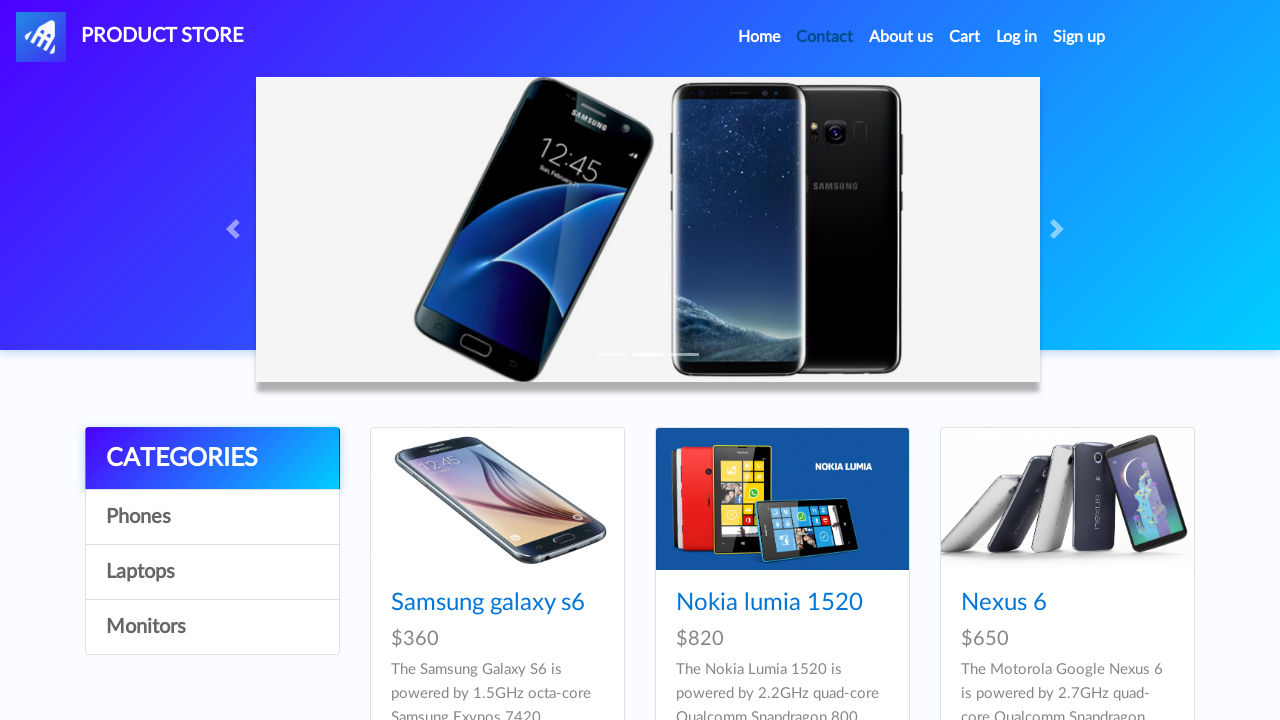